Navigates to a website and verifies that links and images are present on the page by waiting for them to load

Starting URL: https://vctcpune.com/

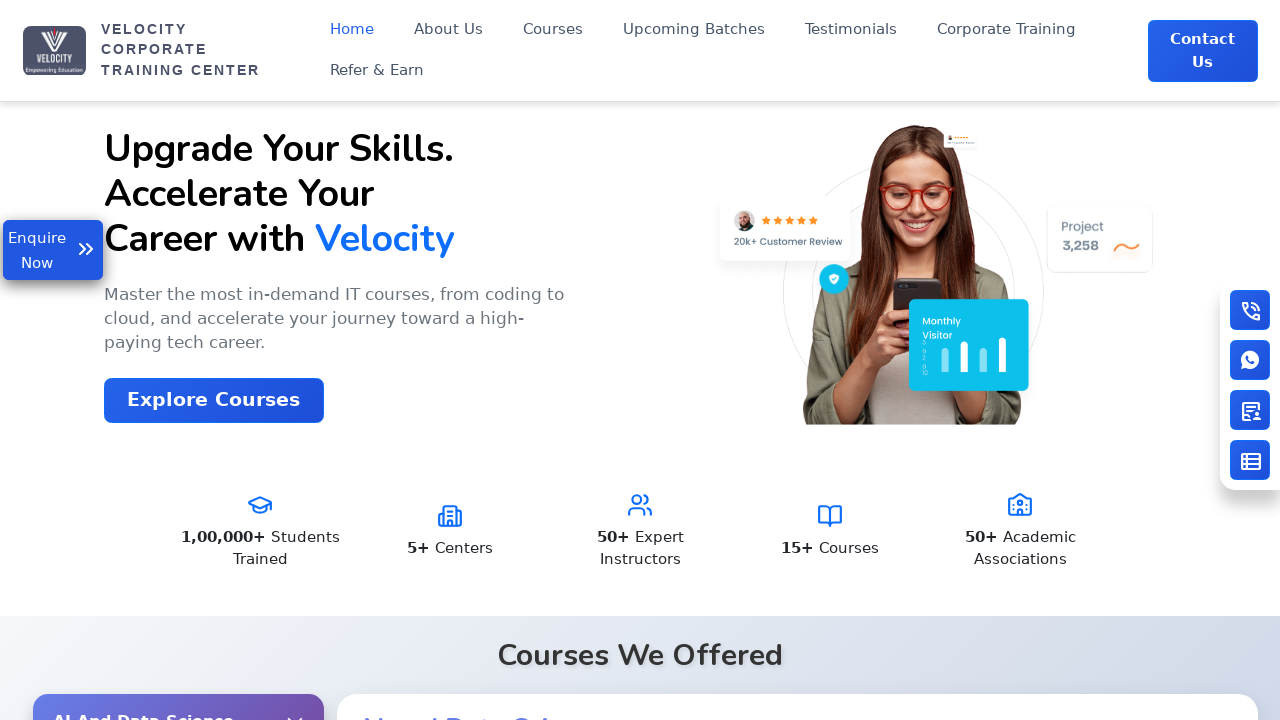

Waited for page to reach networkidle state
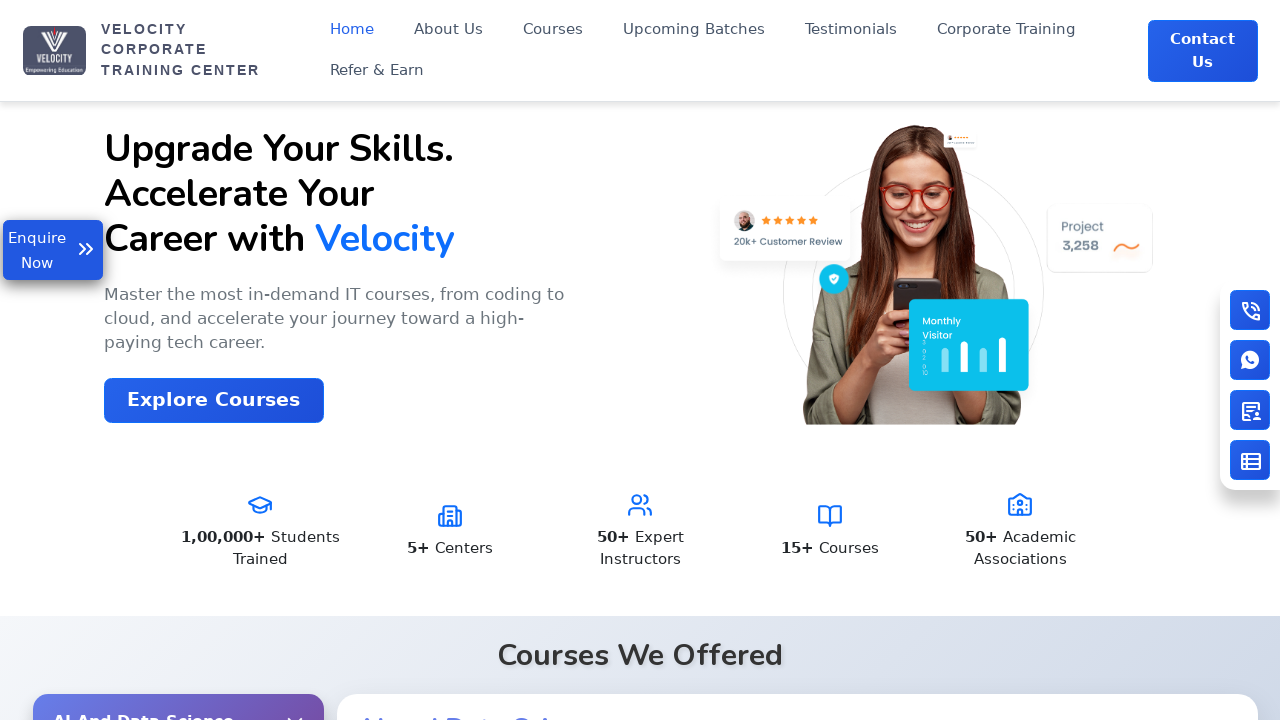

Verified that links are visible on the page
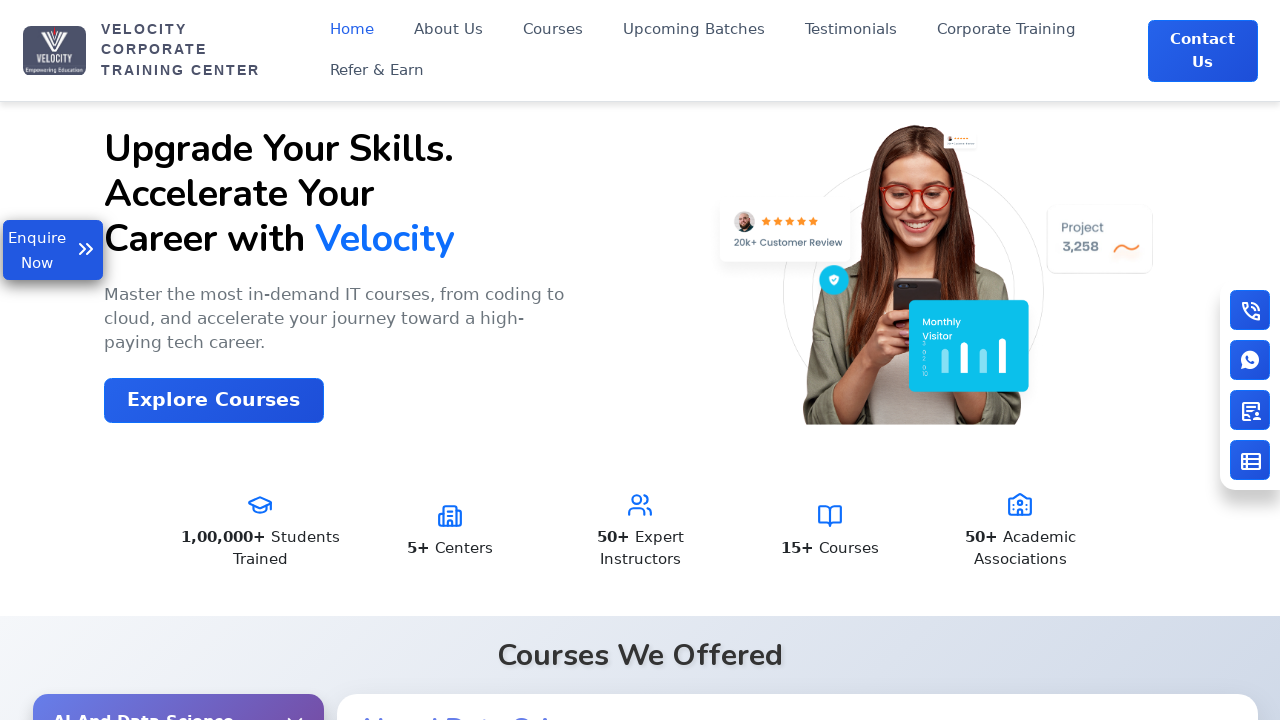

Verified that images are visible on the page
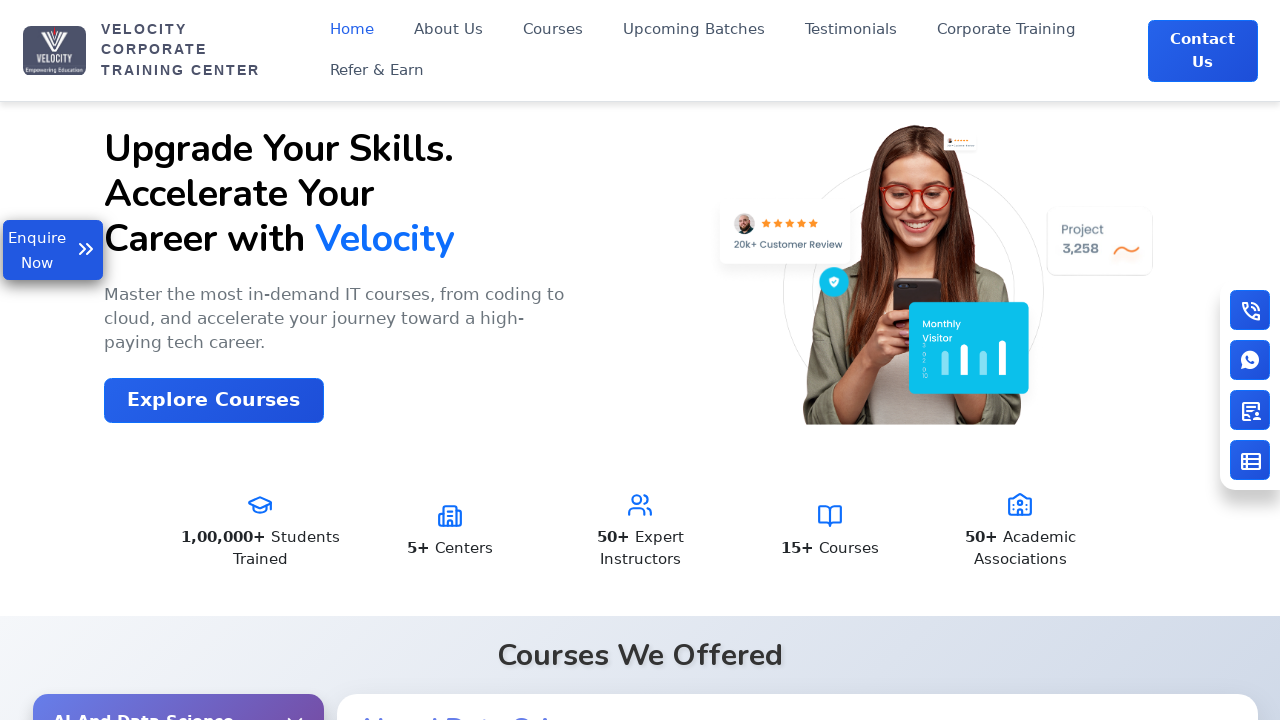

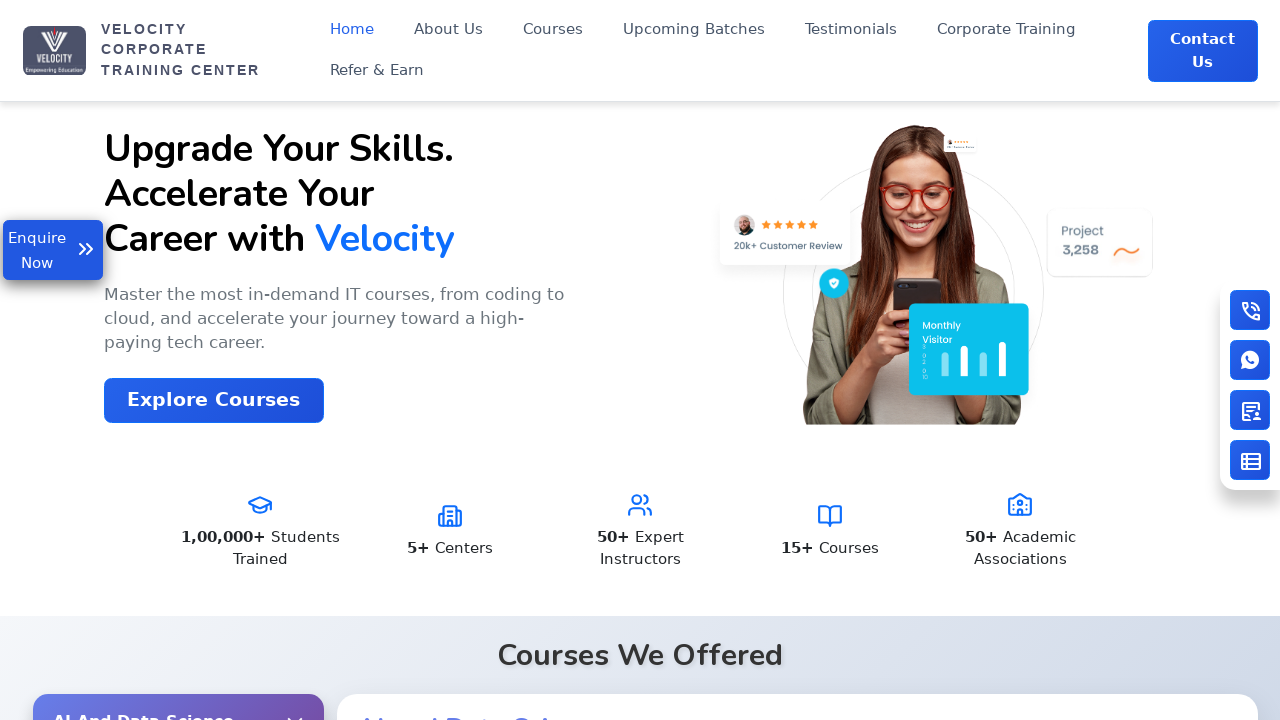